Navigates to Paytm homepage and verifies the page title matches the expected value

Starting URL: https://paytm.com/

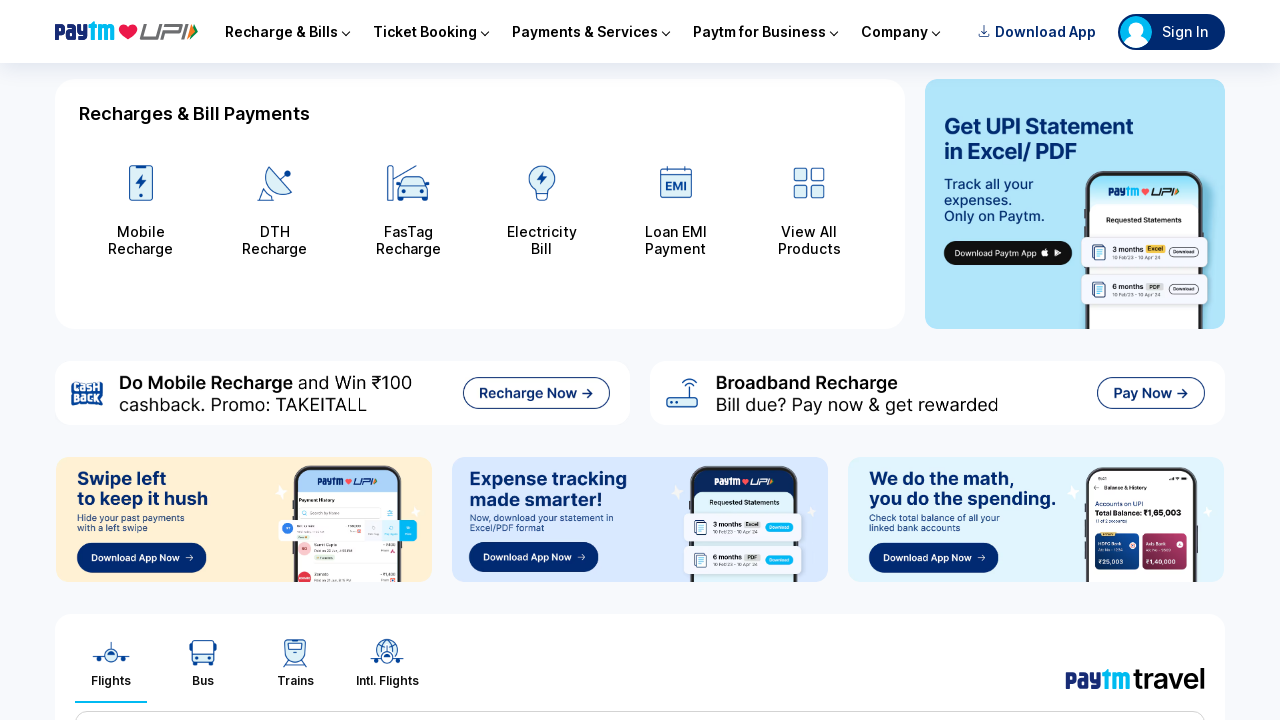

Navigated to Paytm homepage
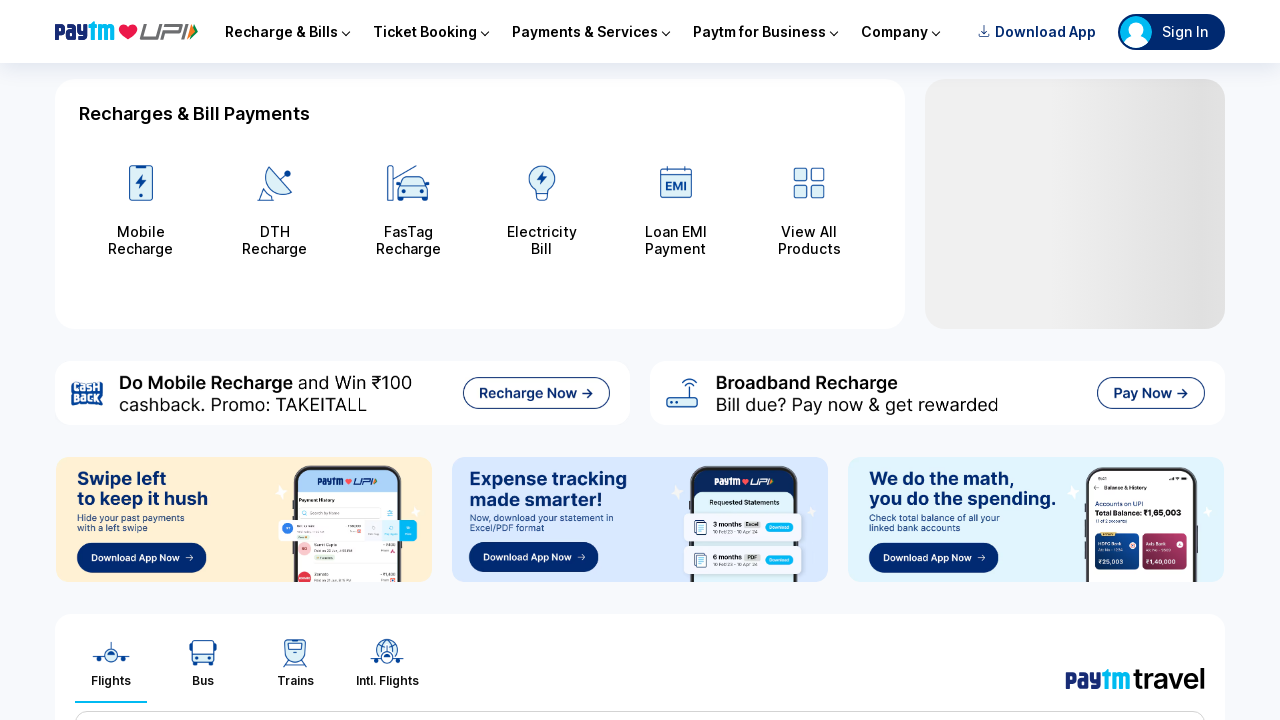

Retrieved page title
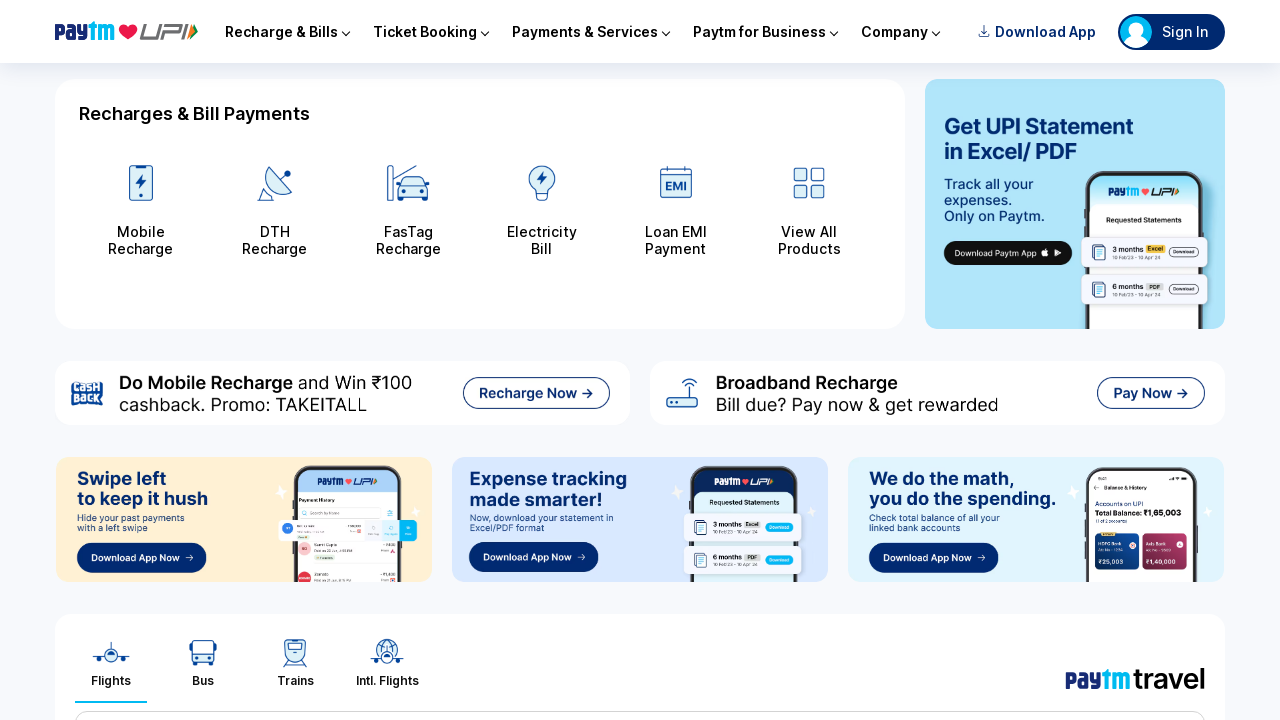

Verified page title matches expected value
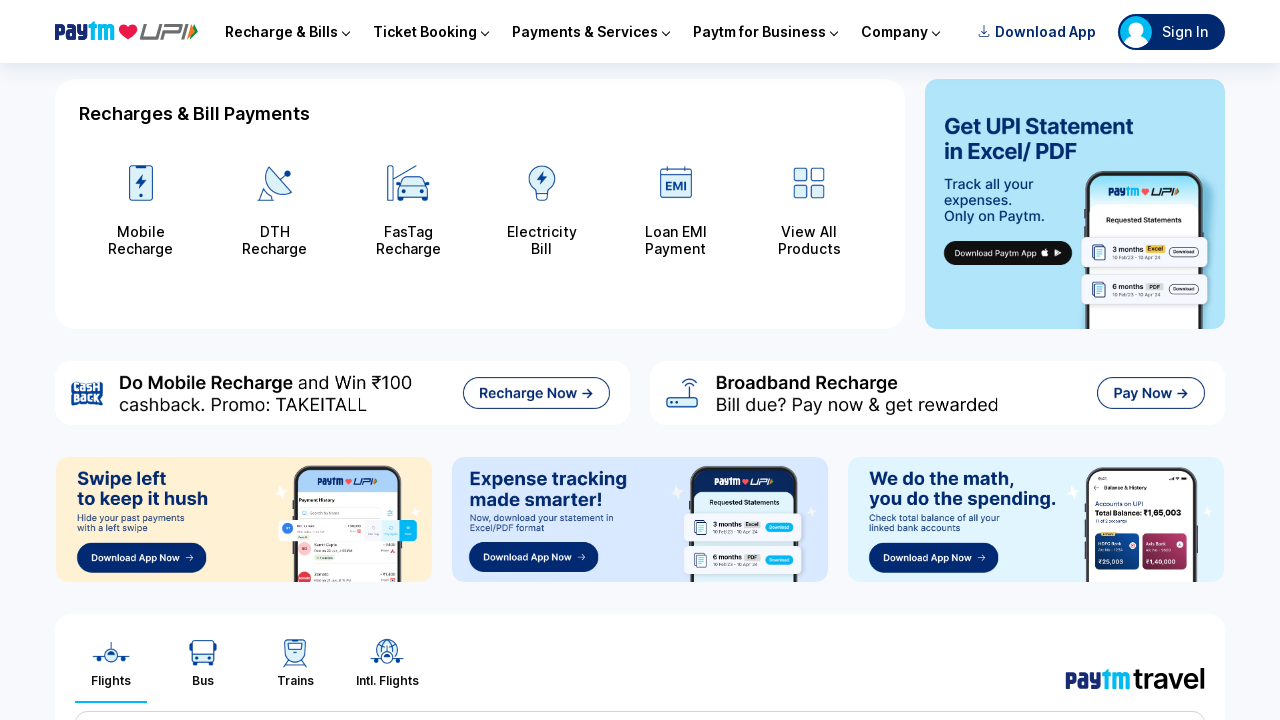

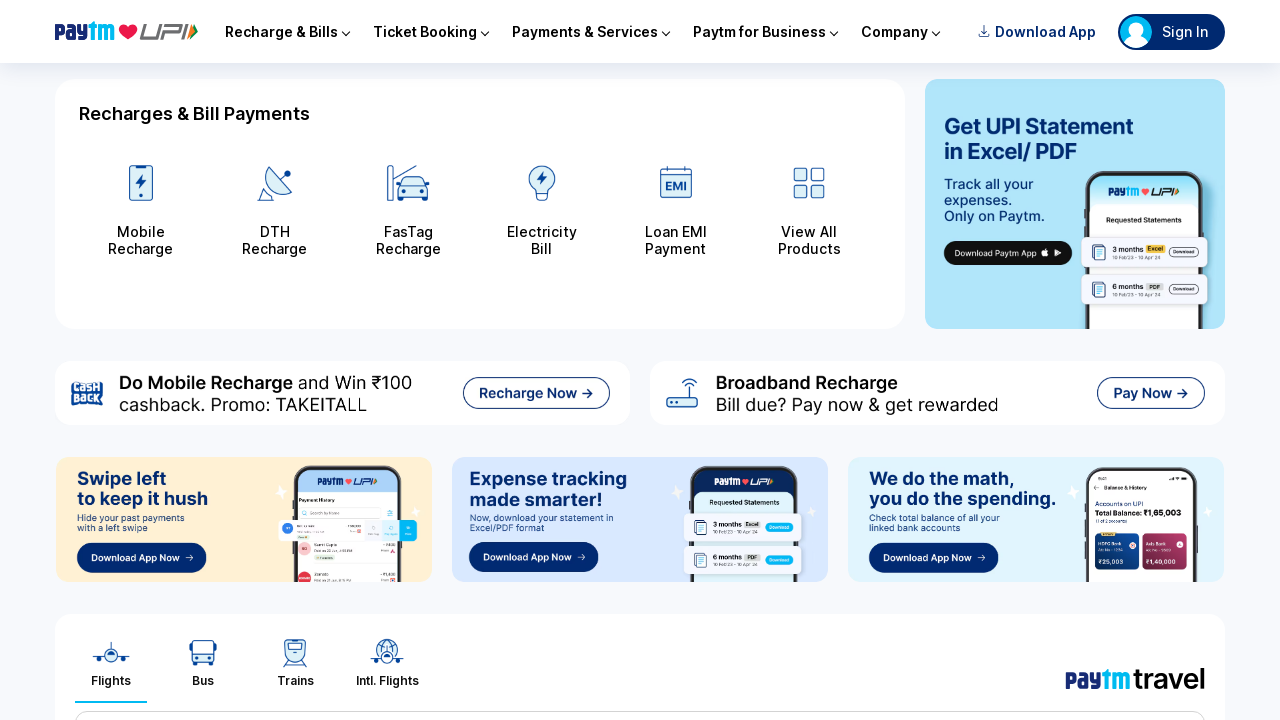